Tests finding the first element by class name and retrieves its text content

Starting URL: https://kristinek.github.io/site/examples/locators

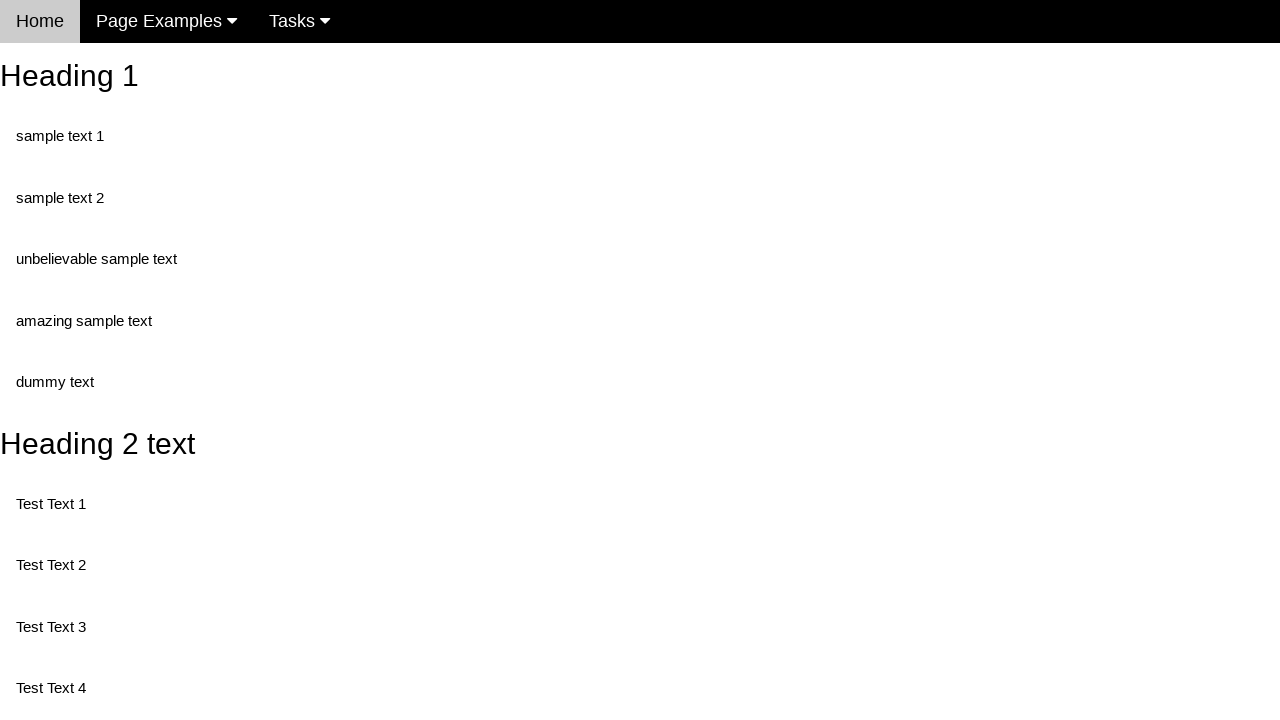

Navigated to locators example page
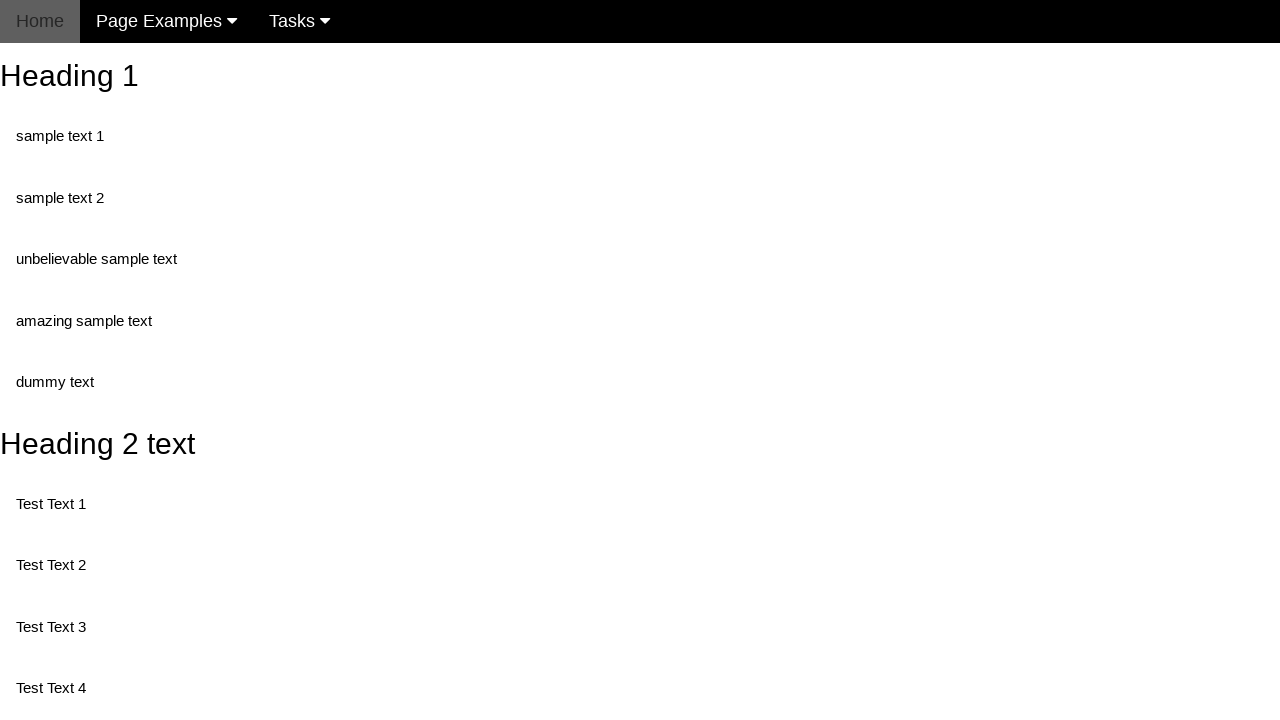

Retrieved text content from first element with class 'test'
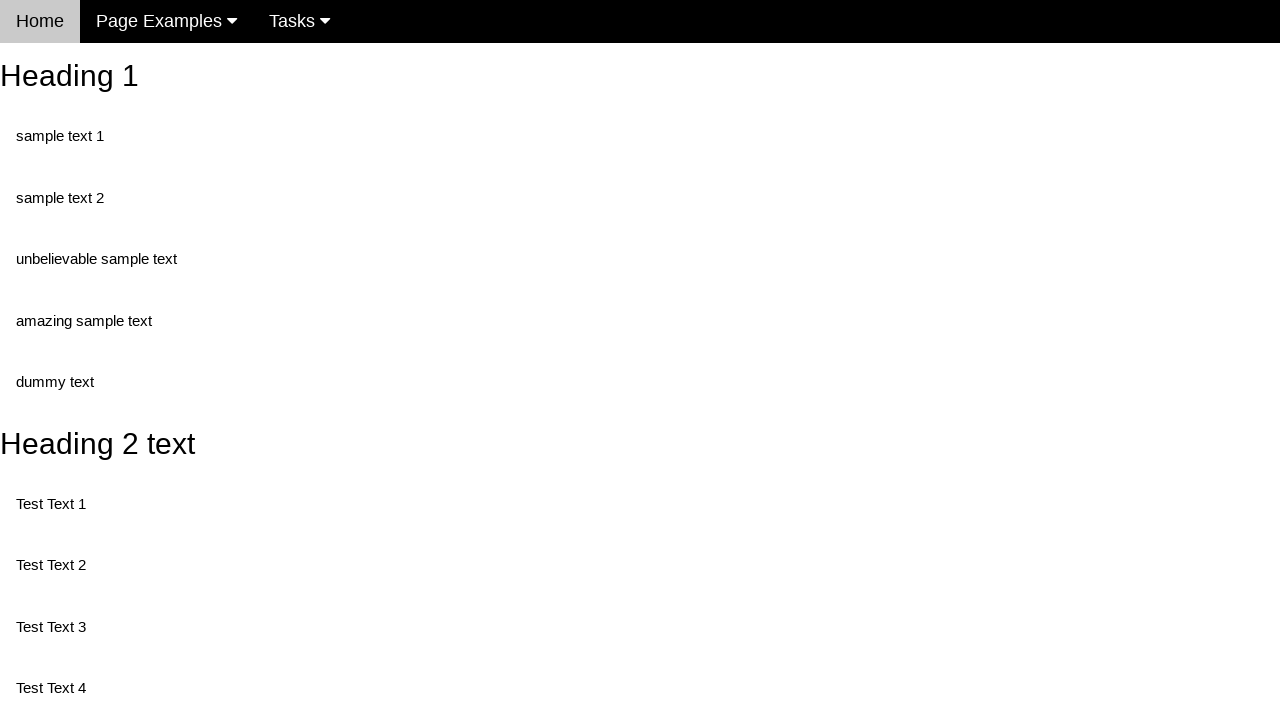

Printed text content from first .test element
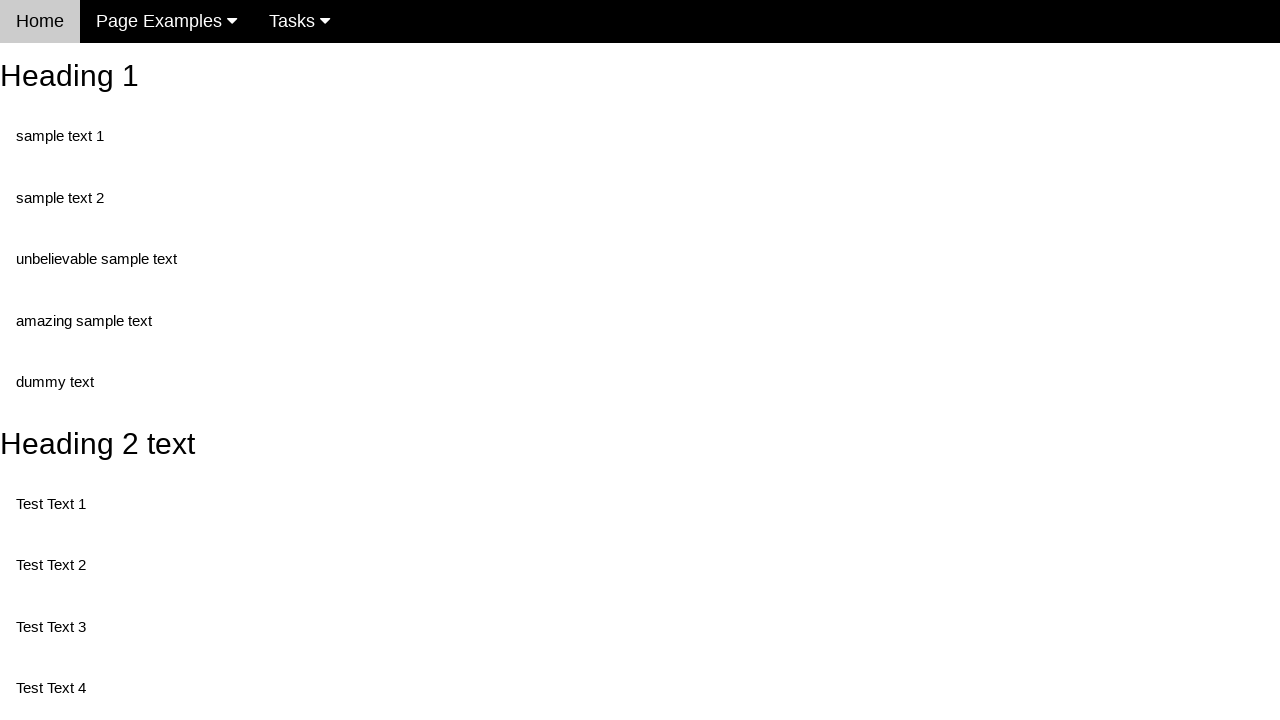

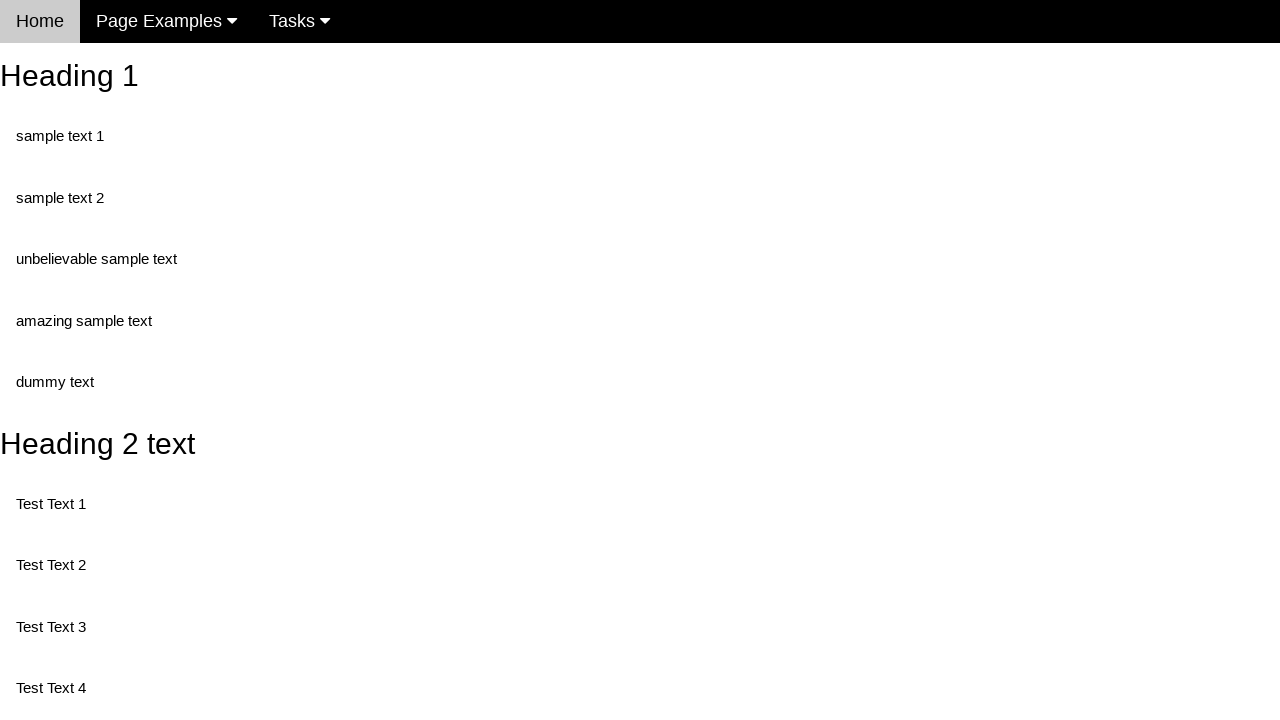